Tests that other controls are hidden when editing a todo item

Starting URL: https://demo.playwright.dev/todomvc

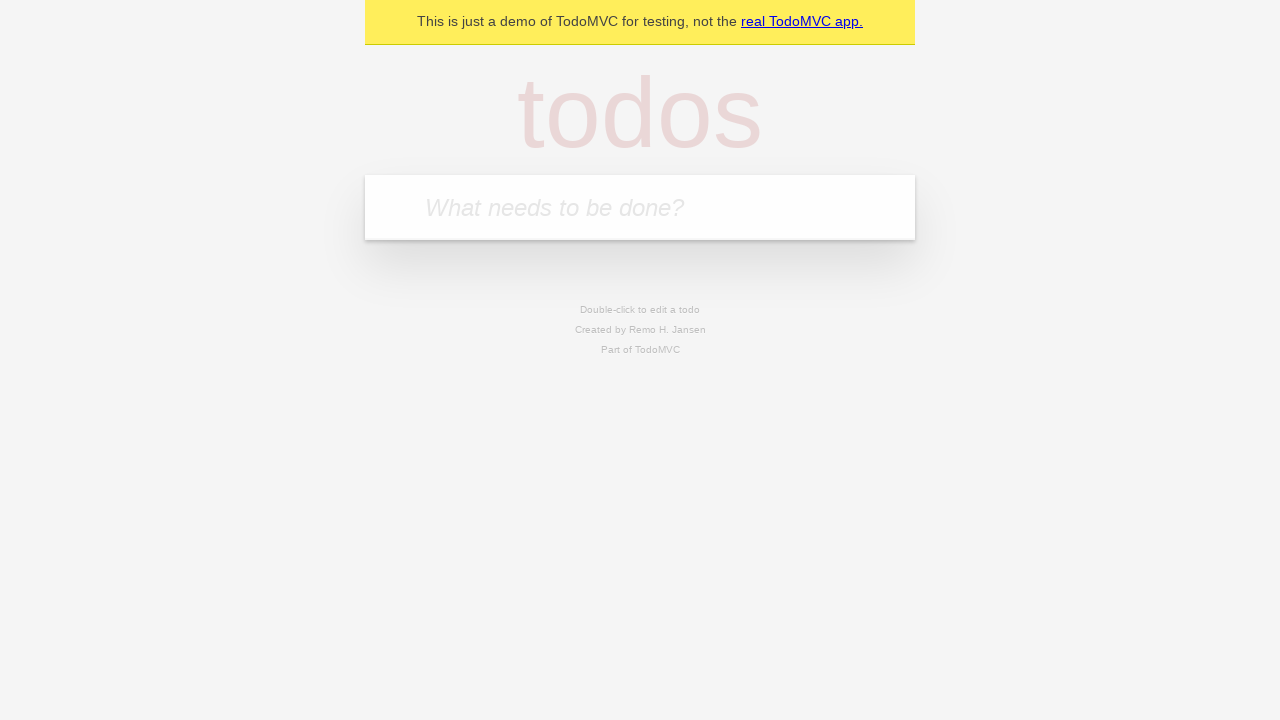

Located the 'What needs to be done?' input field
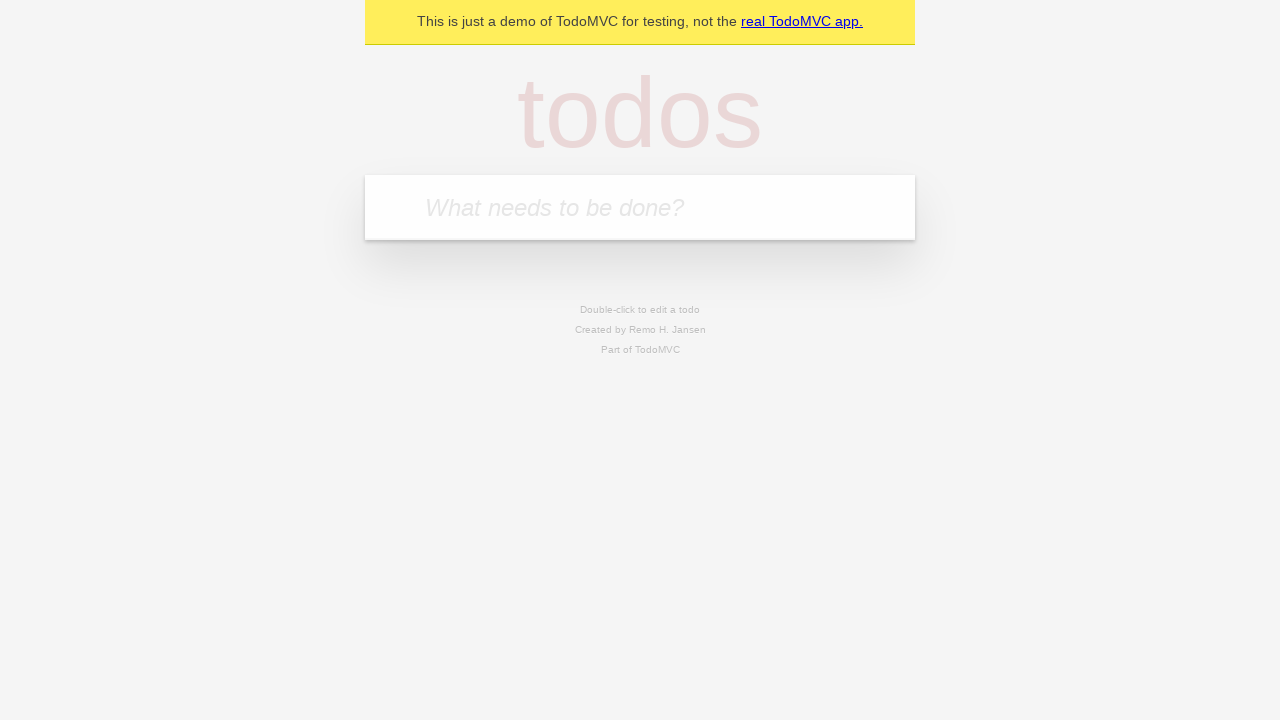

Filled todo input with 'buy some cheese' on internal:attr=[placeholder="What needs to be done?"i]
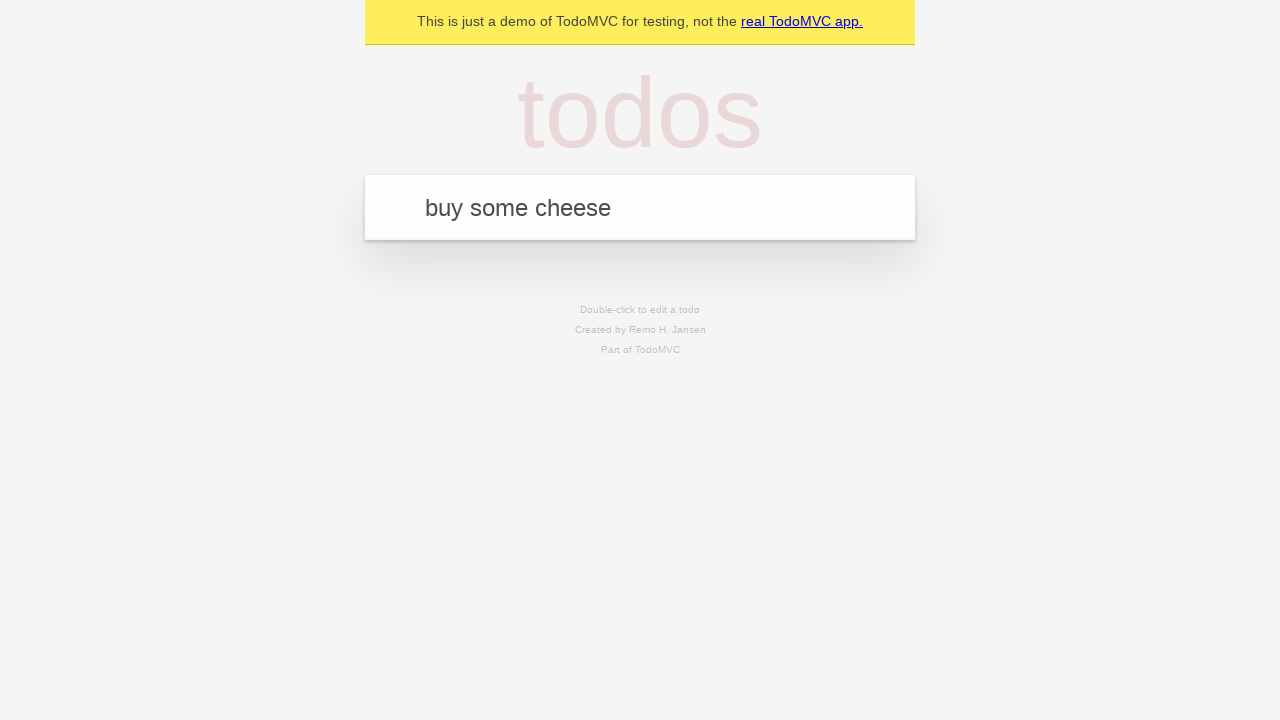

Pressed Enter to create todo 'buy some cheese' on internal:attr=[placeholder="What needs to be done?"i]
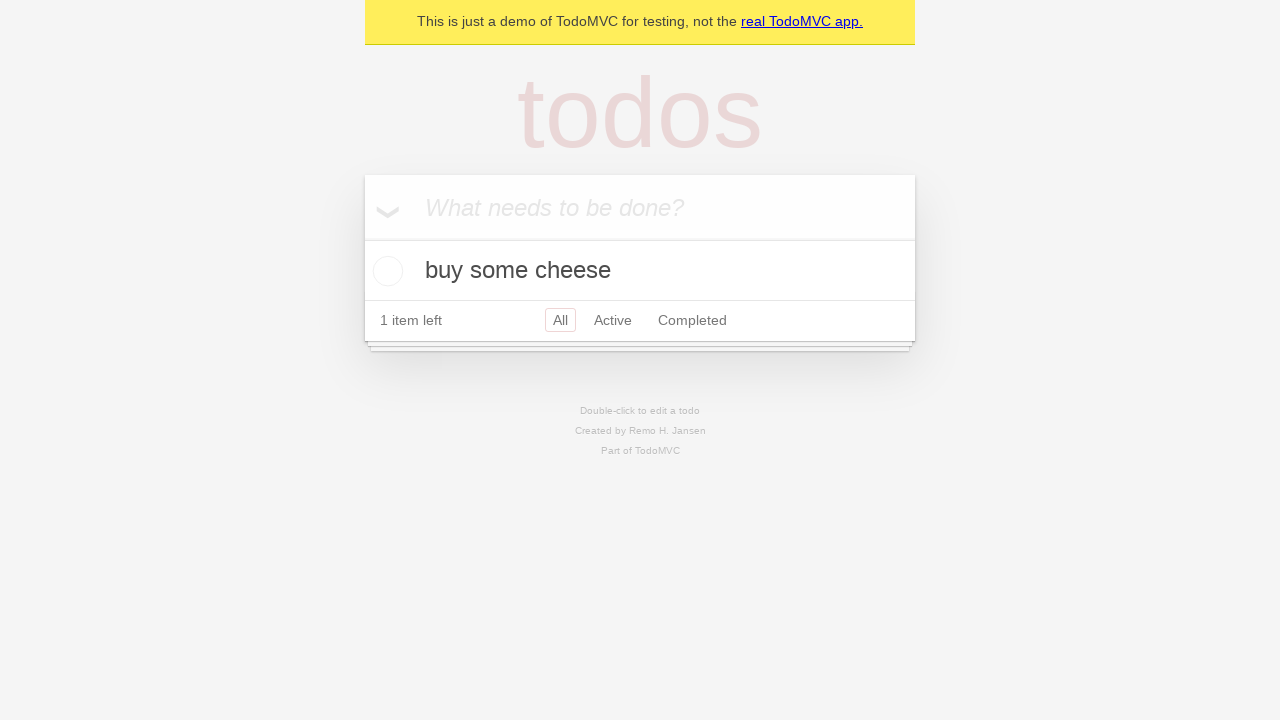

Filled todo input with 'feed the cat' on internal:attr=[placeholder="What needs to be done?"i]
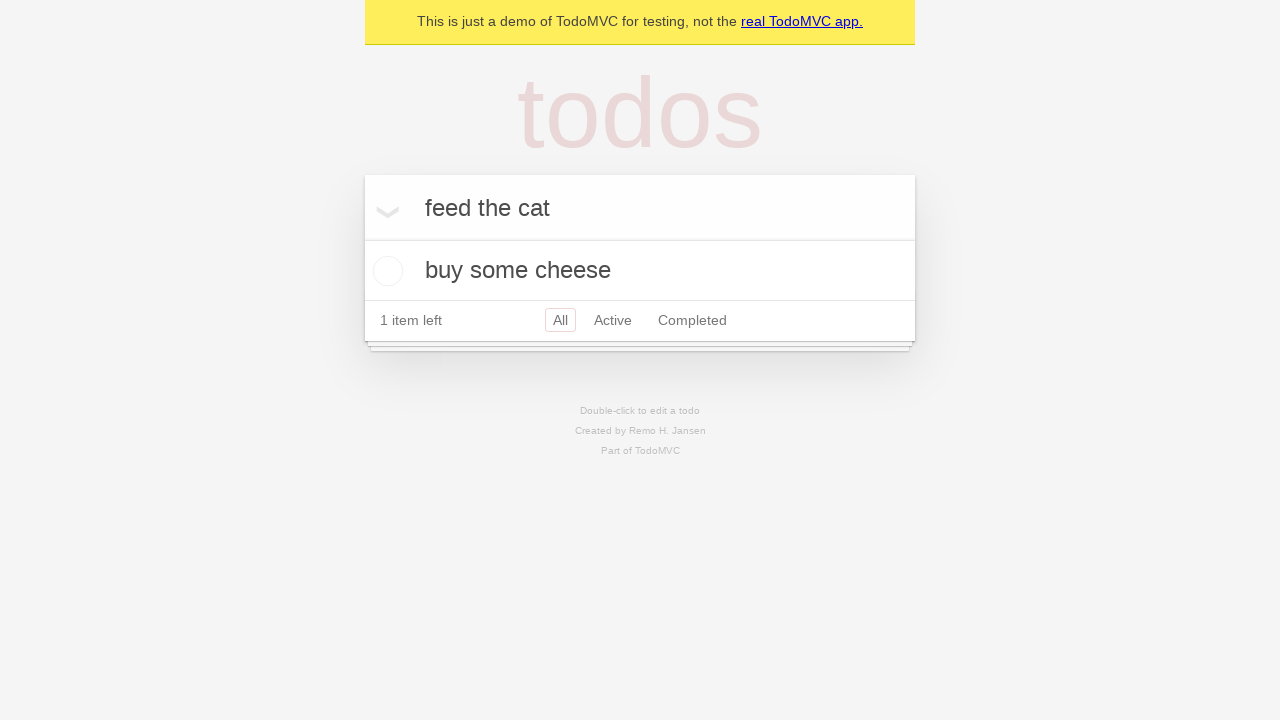

Pressed Enter to create todo 'feed the cat' on internal:attr=[placeholder="What needs to be done?"i]
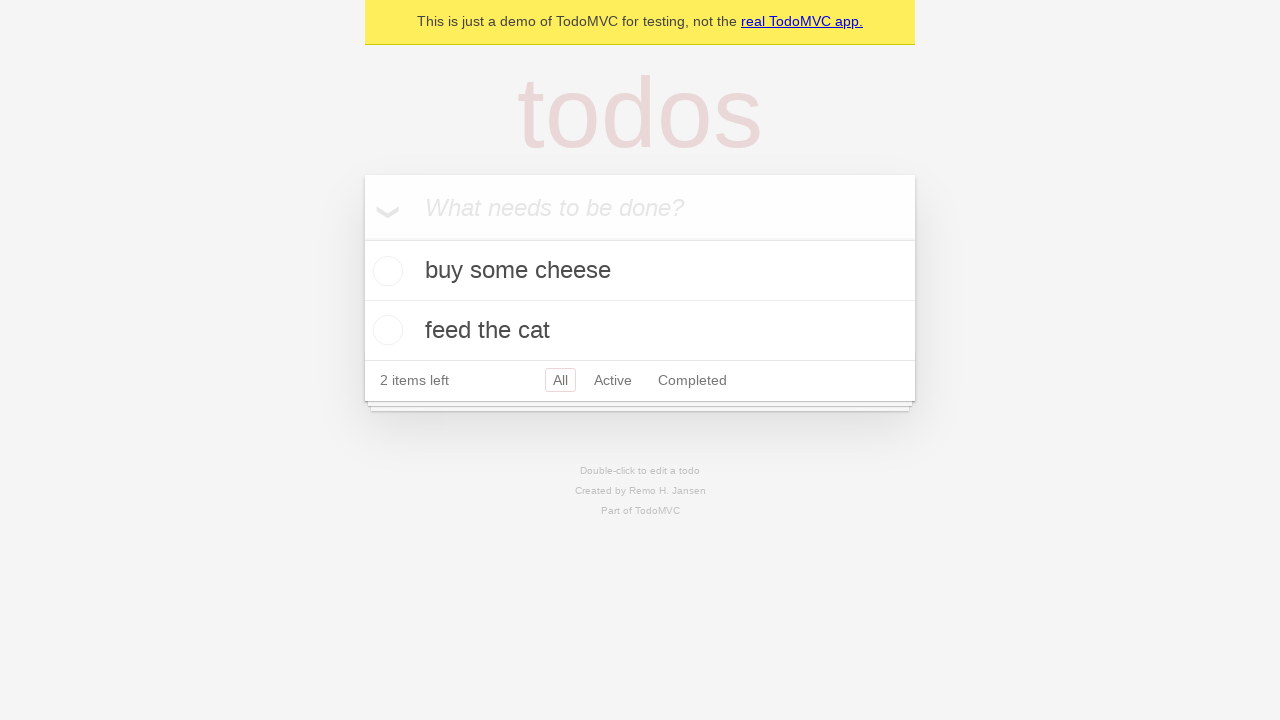

Filled todo input with 'book a doctors appointment' on internal:attr=[placeholder="What needs to be done?"i]
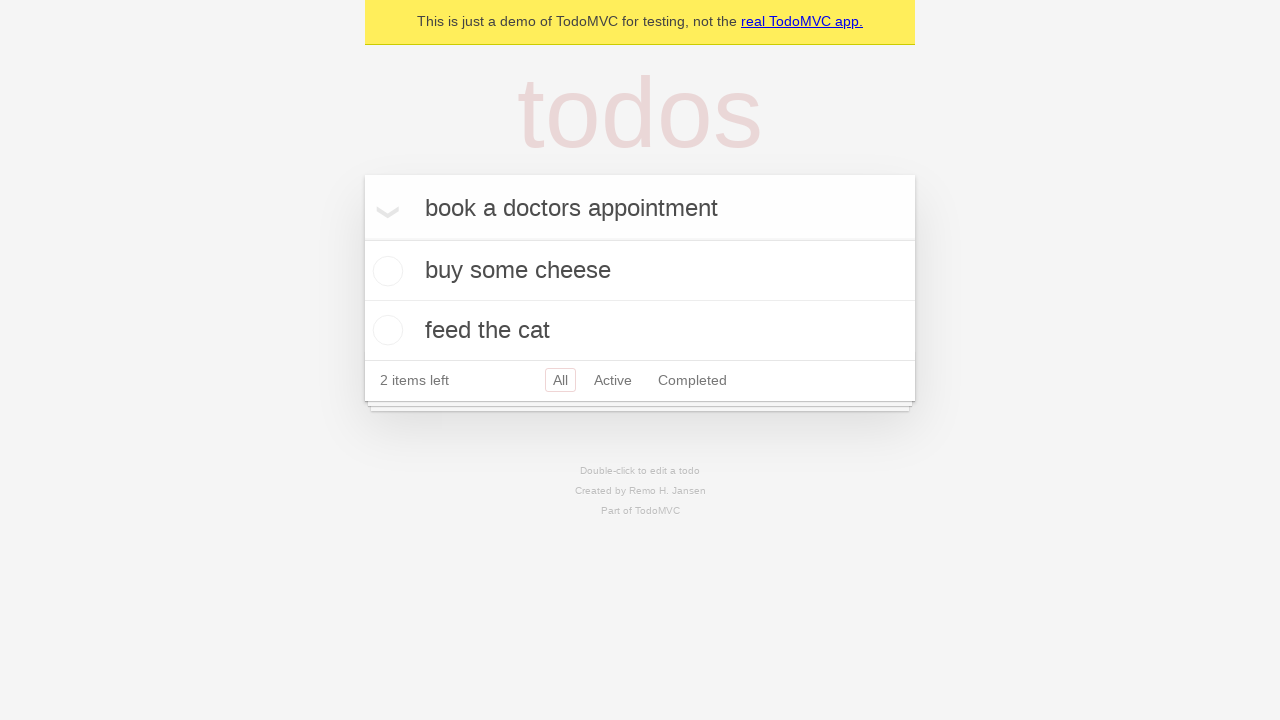

Pressed Enter to create todo 'book a doctors appointment' on internal:attr=[placeholder="What needs to be done?"i]
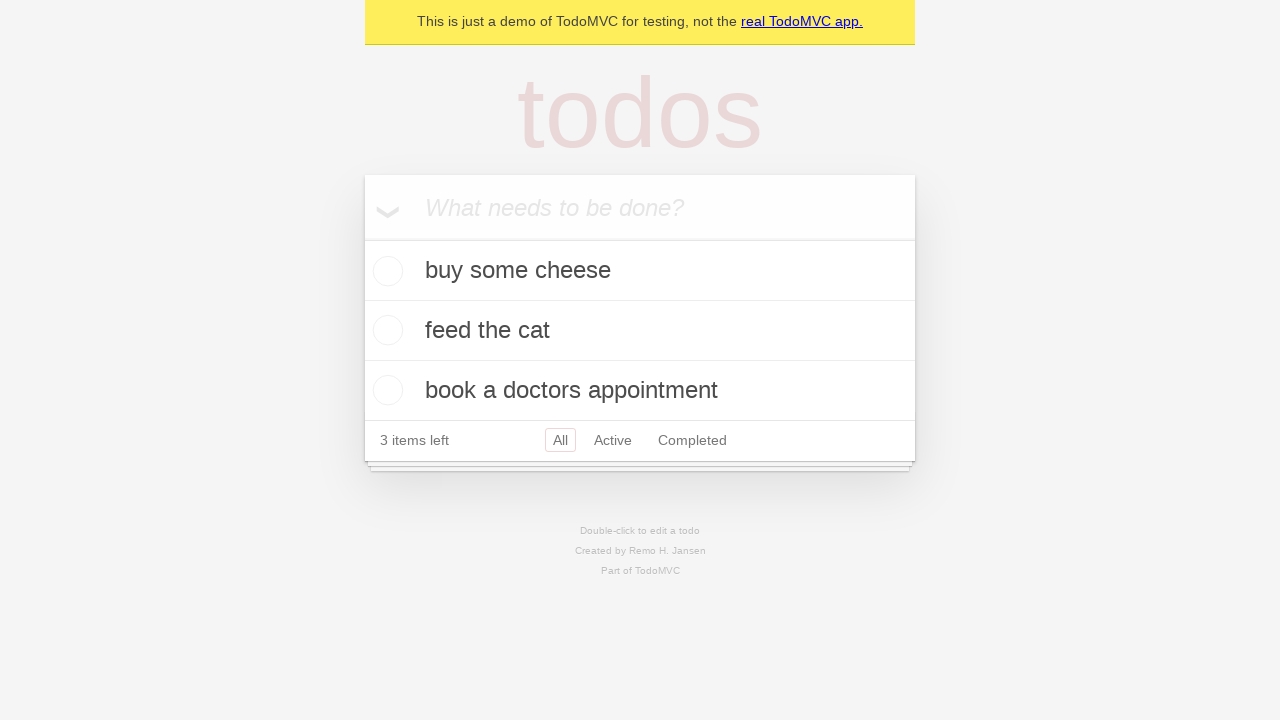

Waited for todo items to appear
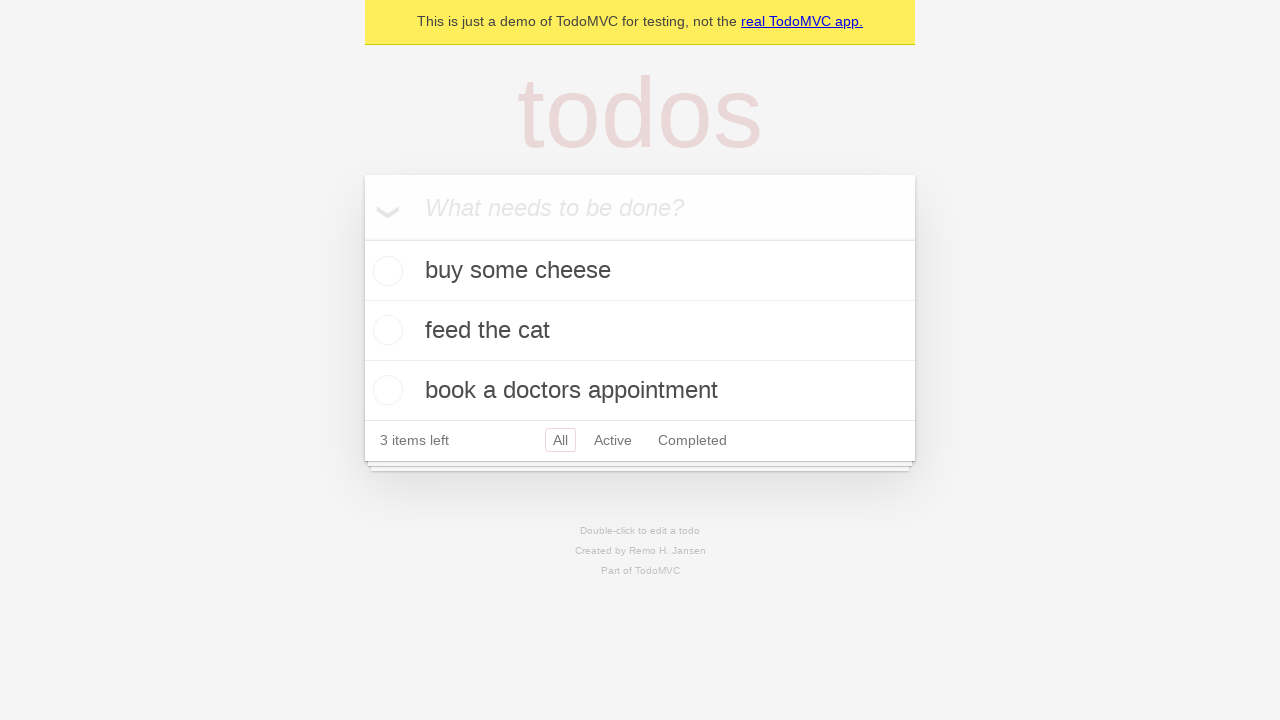

Located the second todo item
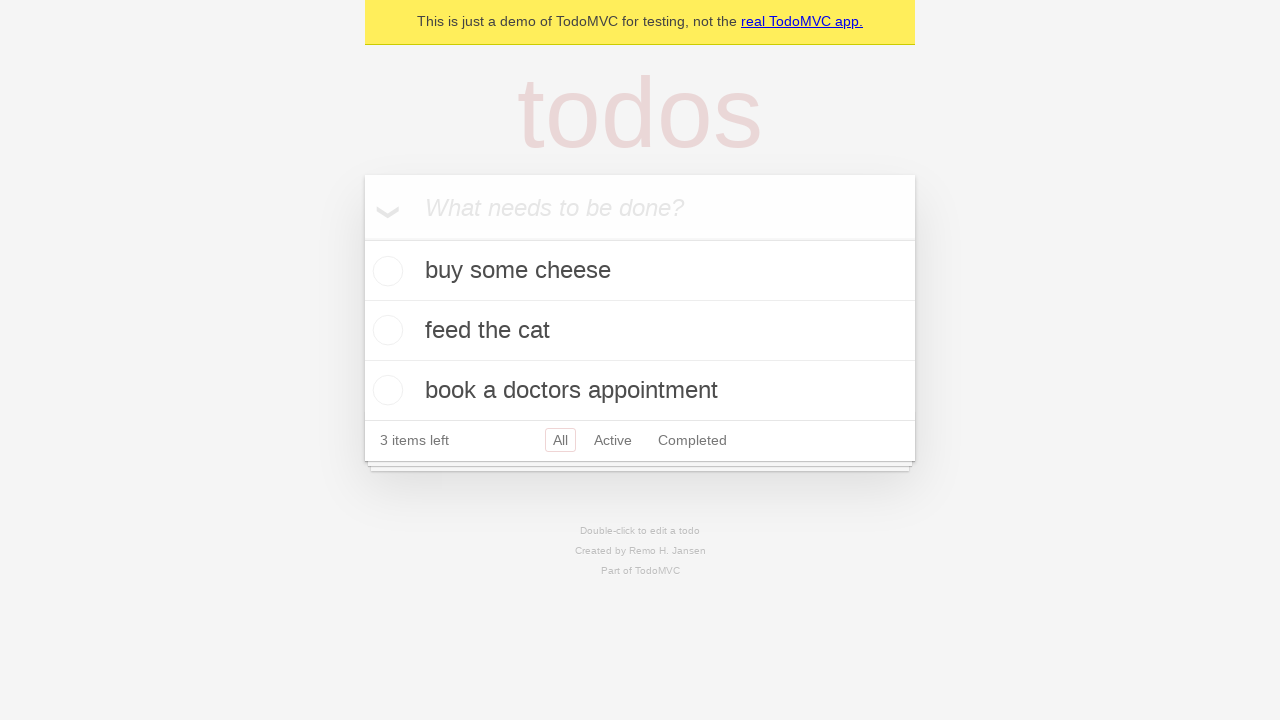

Double-clicked the second todo item to start editing at (640, 331) on internal:testid=[data-testid="todo-item"s] >> nth=1
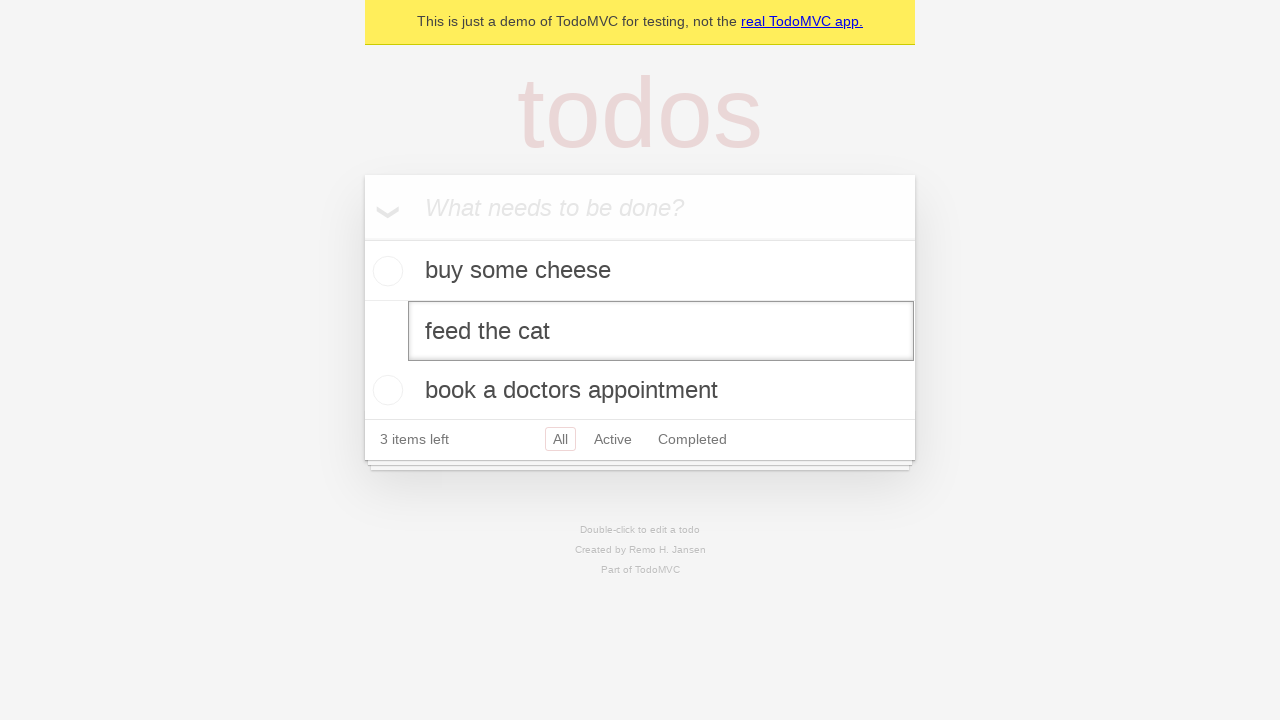

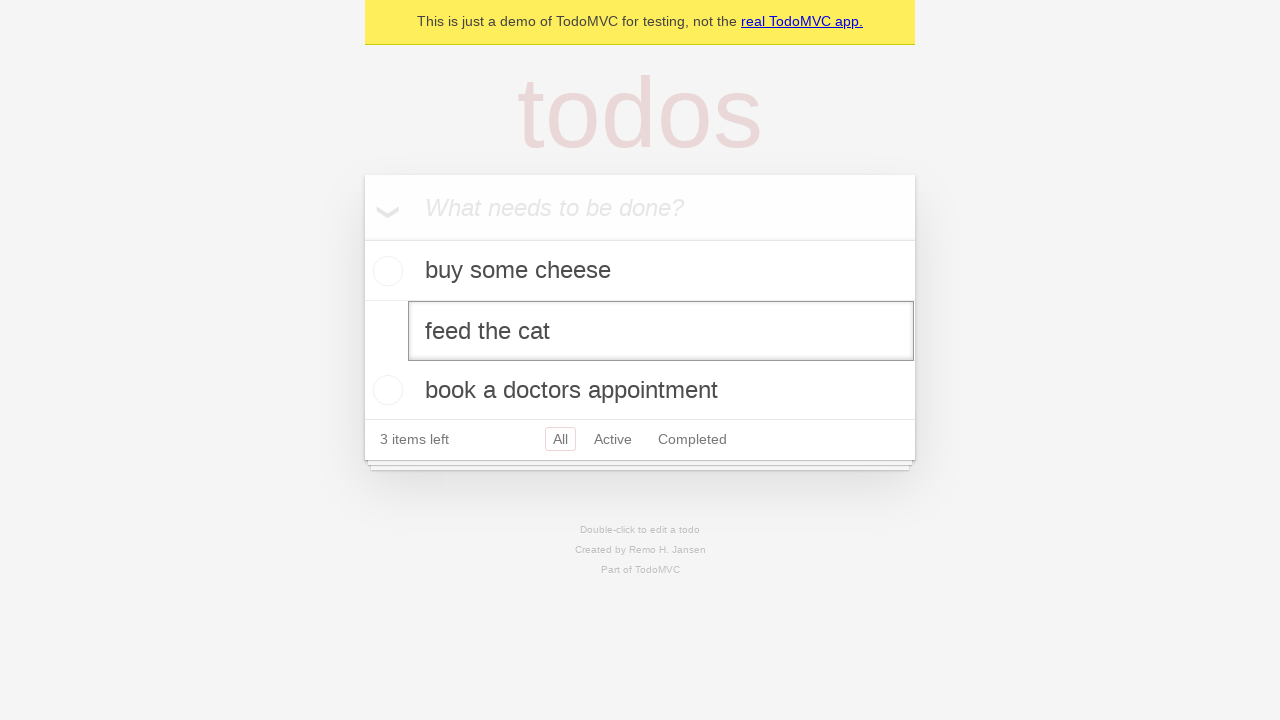